Tests various types of JavaScript alert boxes including simple alerts, confirmation dialogs, and prompt dialogs on a demo automation testing site

Starting URL: http://demo.automationtesting.in

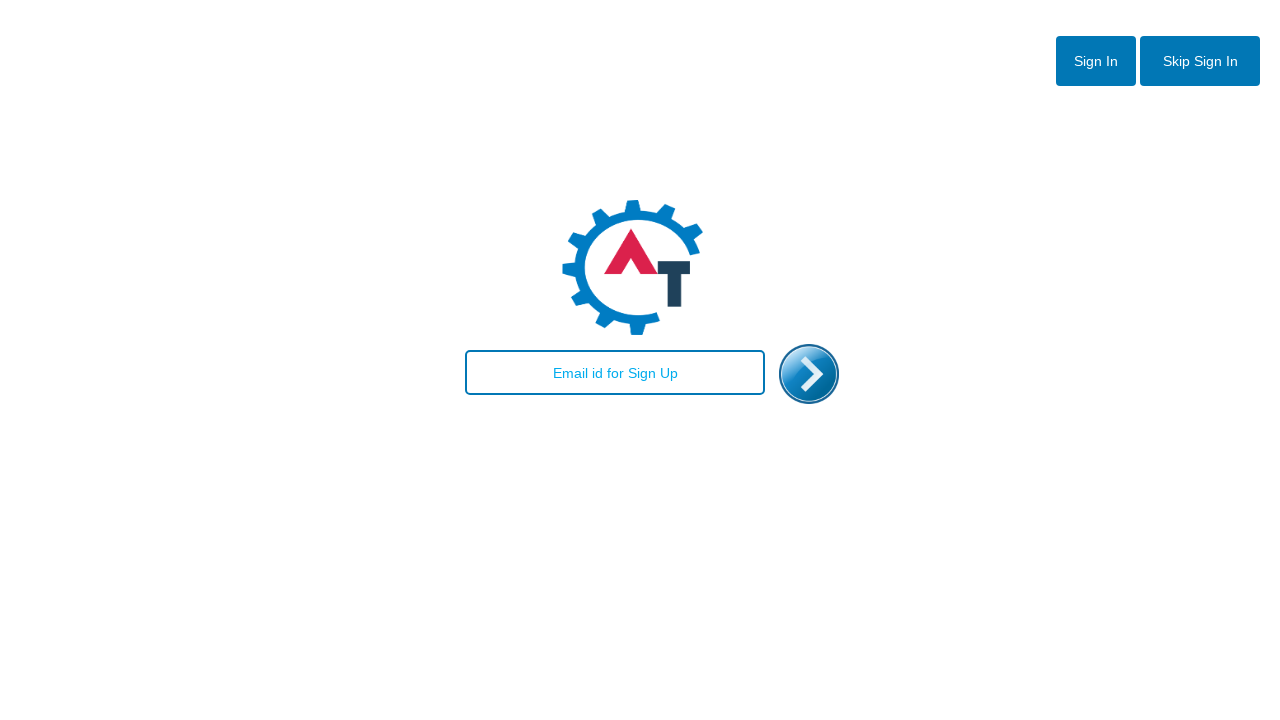

Clicked main button to enter the demo site at (1200, 61) on button#btn2
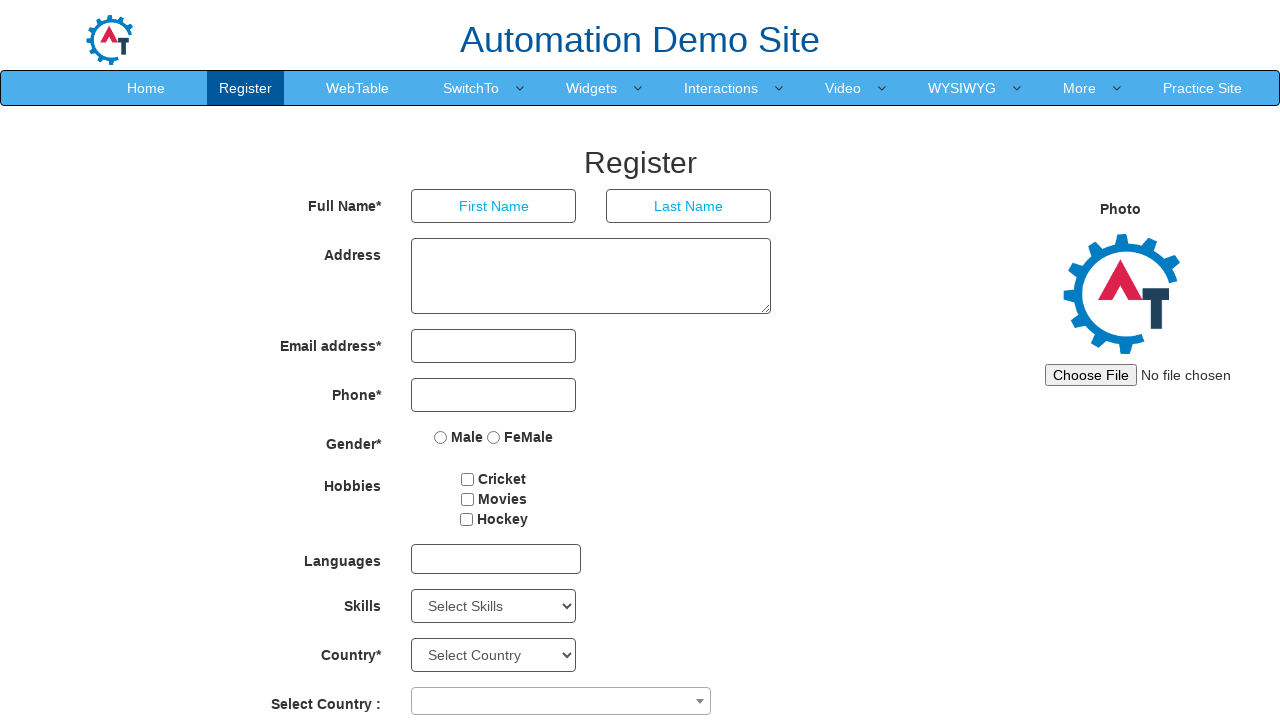

Clicked SwitchTo menu to access alert options at (471, 88) on xpath=//a[contains(text(),'SwitchTo')]
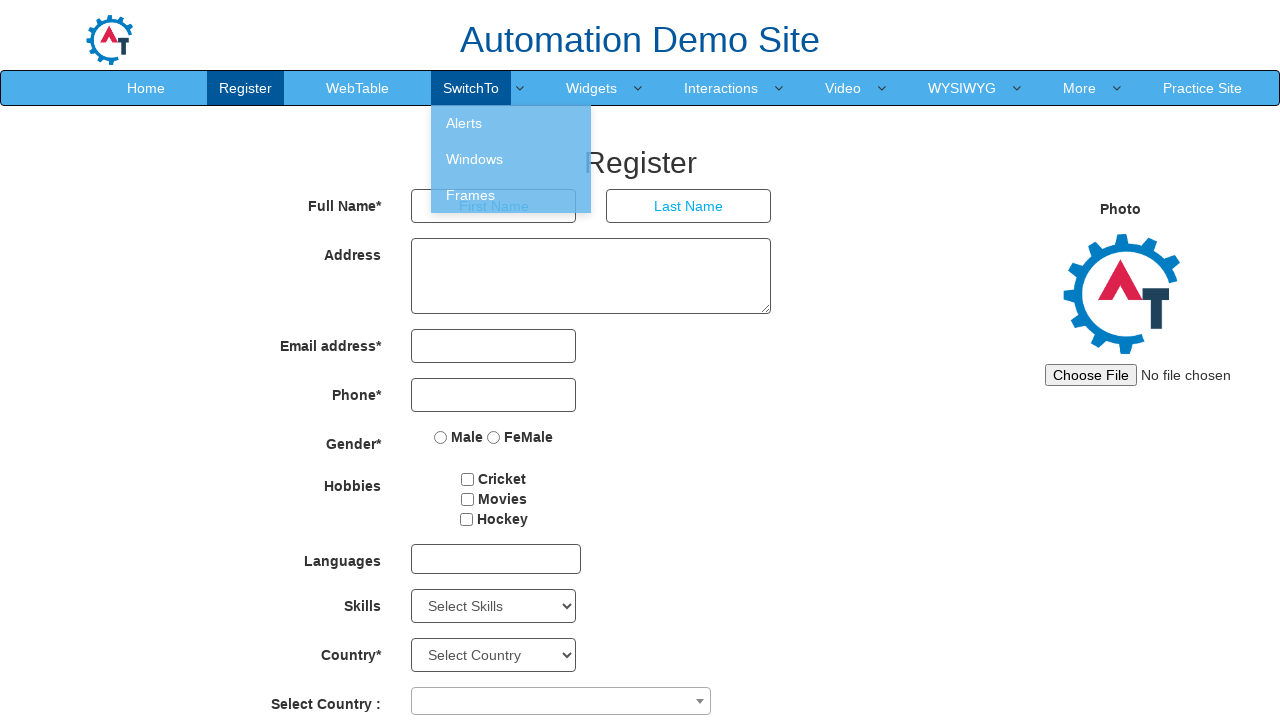

Clicked Alerts option to navigate to alerts page at (511, 123) on xpath=//a[contains(text(),'Alerts')]
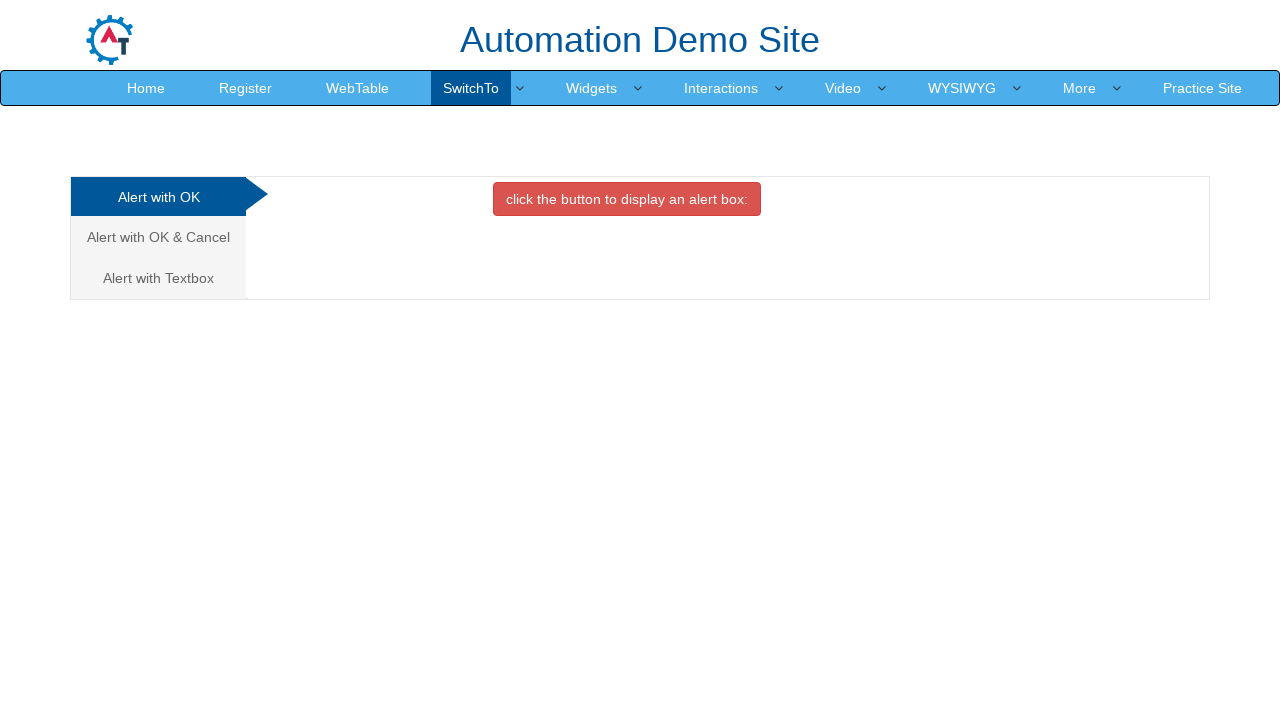

Clicked button to trigger simple alert dialog at (627, 199) on button.btn.btn-danger
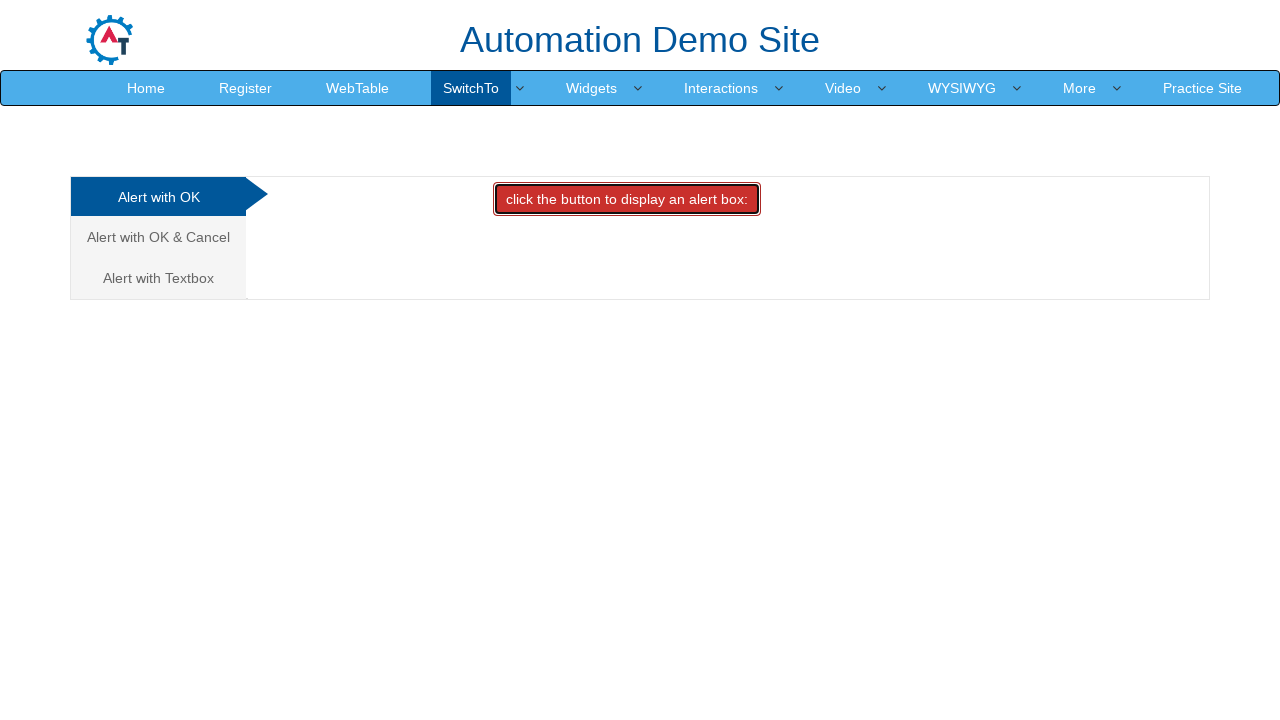

Accepted simple alert dialog
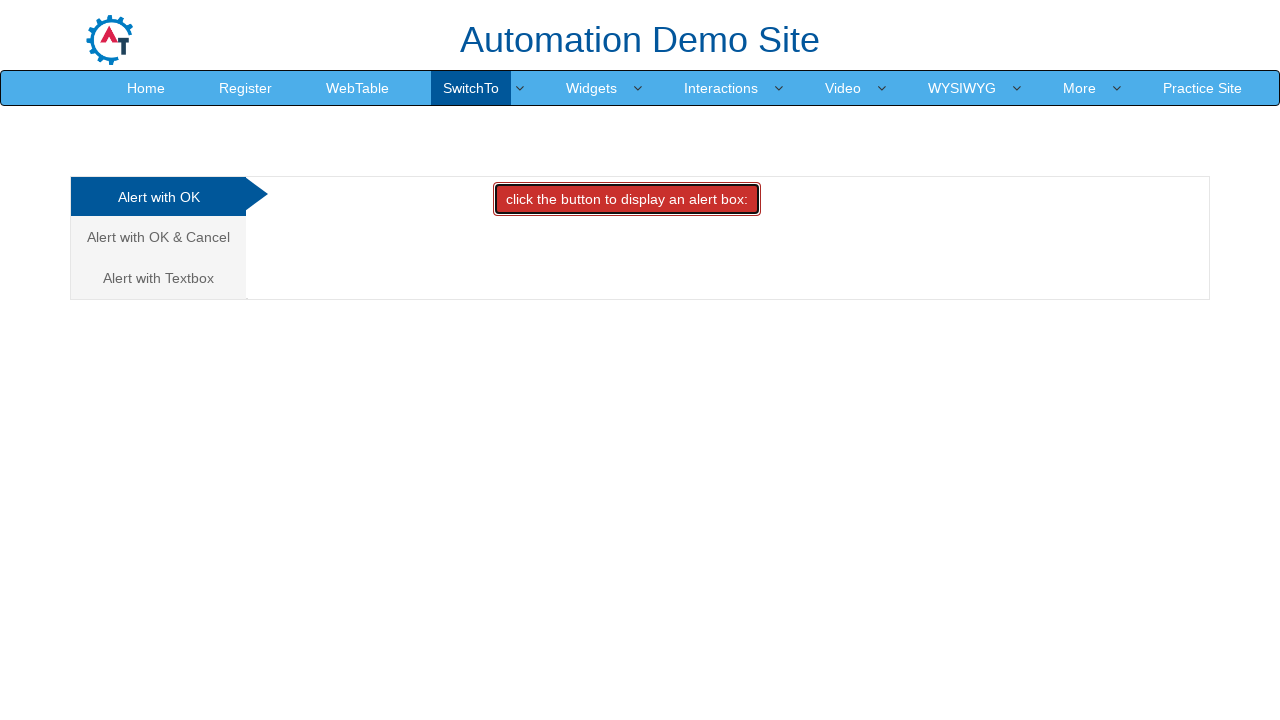

Clicked Alert with OK & Cancel tab at (158, 237) on xpath=//a[contains(text(),'Alert with OK & Cancel ')]
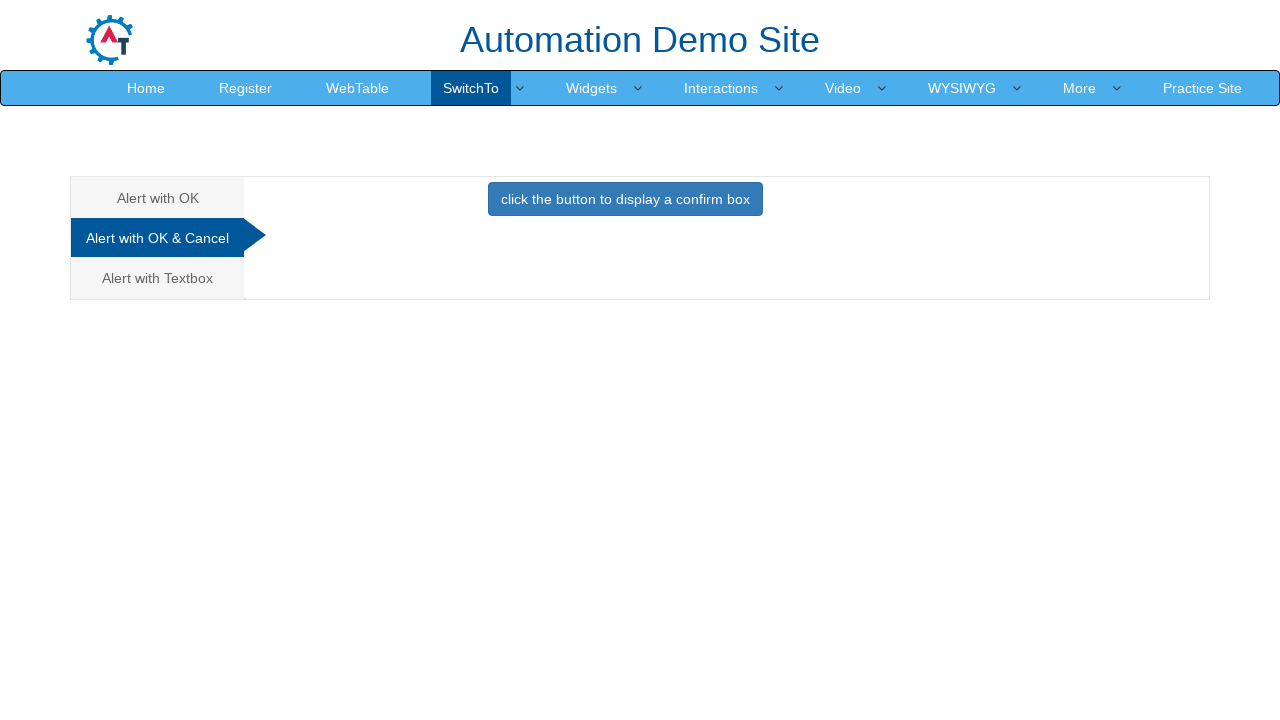

Clicked button to display confirmation dialog at (625, 199) on xpath=//button[contains(text(),'click the button to display a confirm box')]
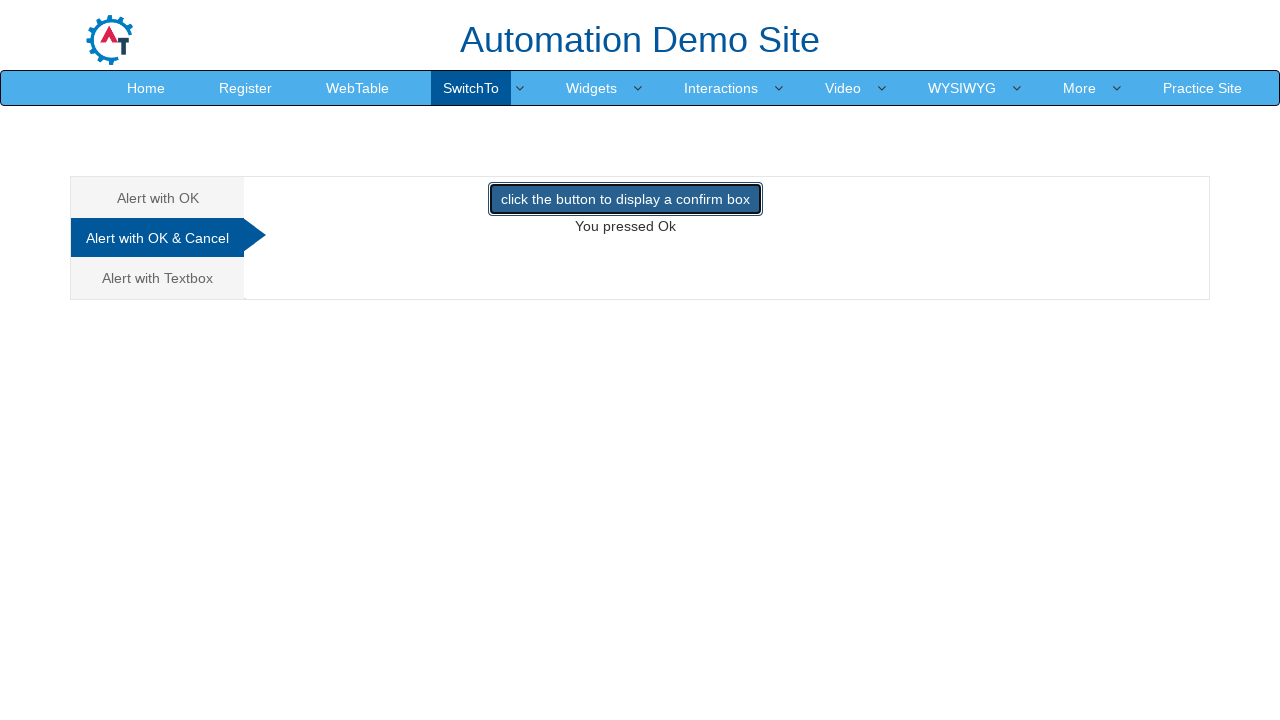

Dismissed confirmation dialog
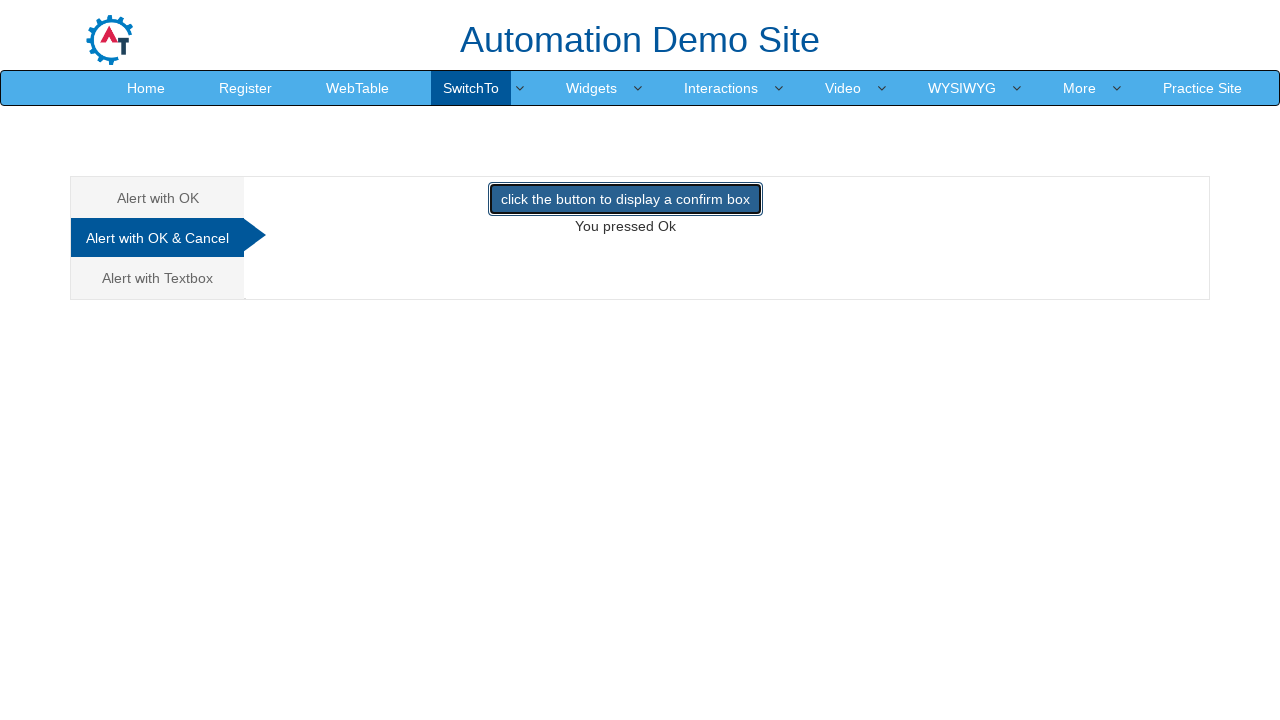

Clicked Alert with Textbox tab at (158, 278) on xpath=//a[@href='#Textbox']
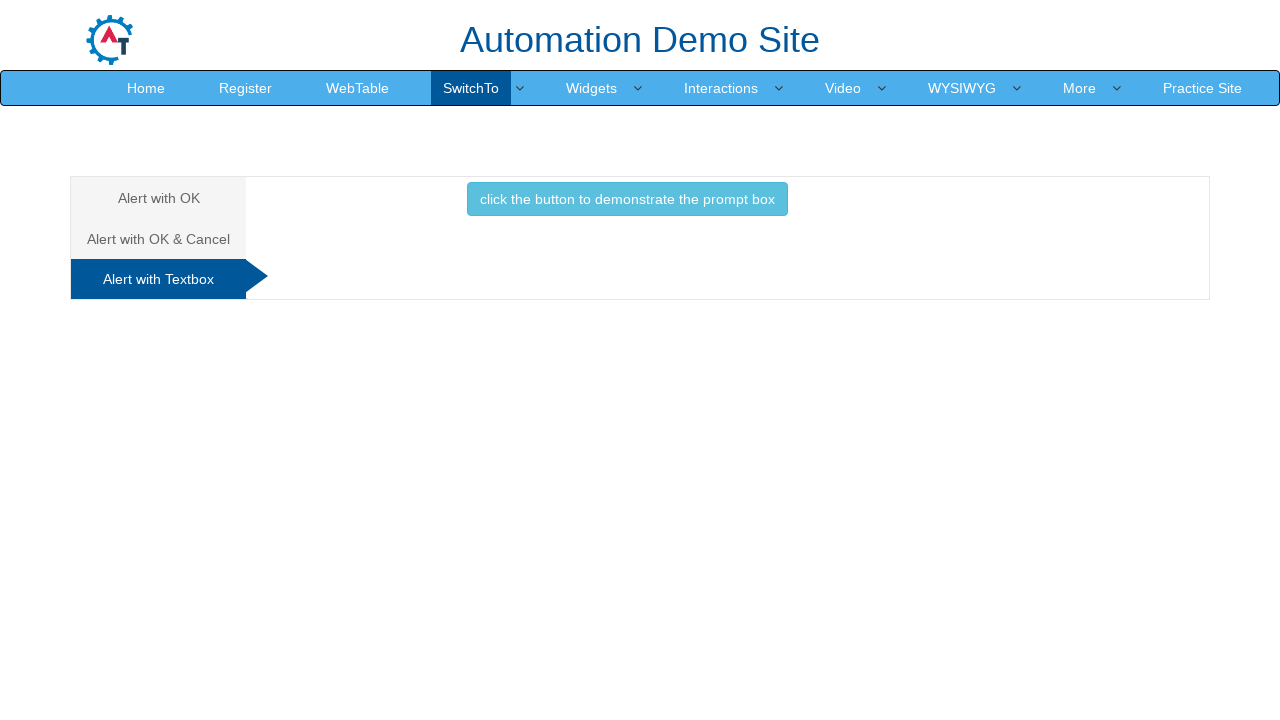

Clicked button to display prompt dialog at (627, 199) on button.btn.btn-info
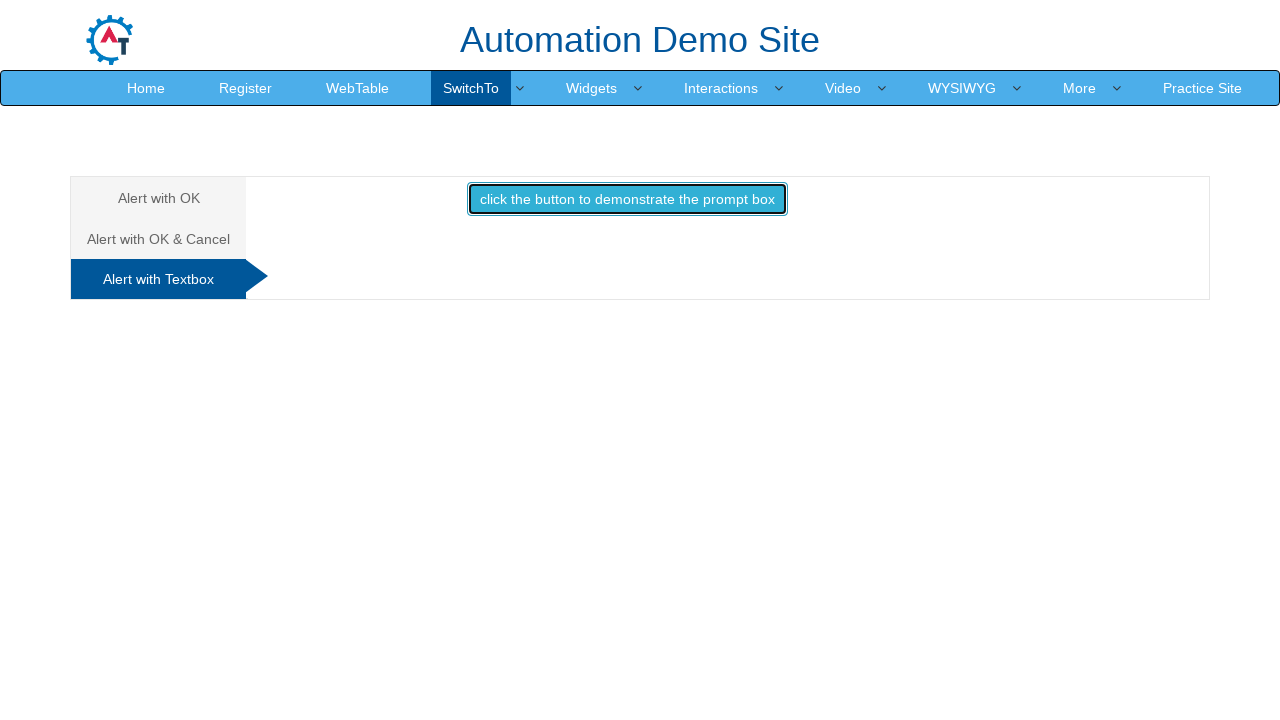

Accepted prompt dialog and entered 'Vivek' as text
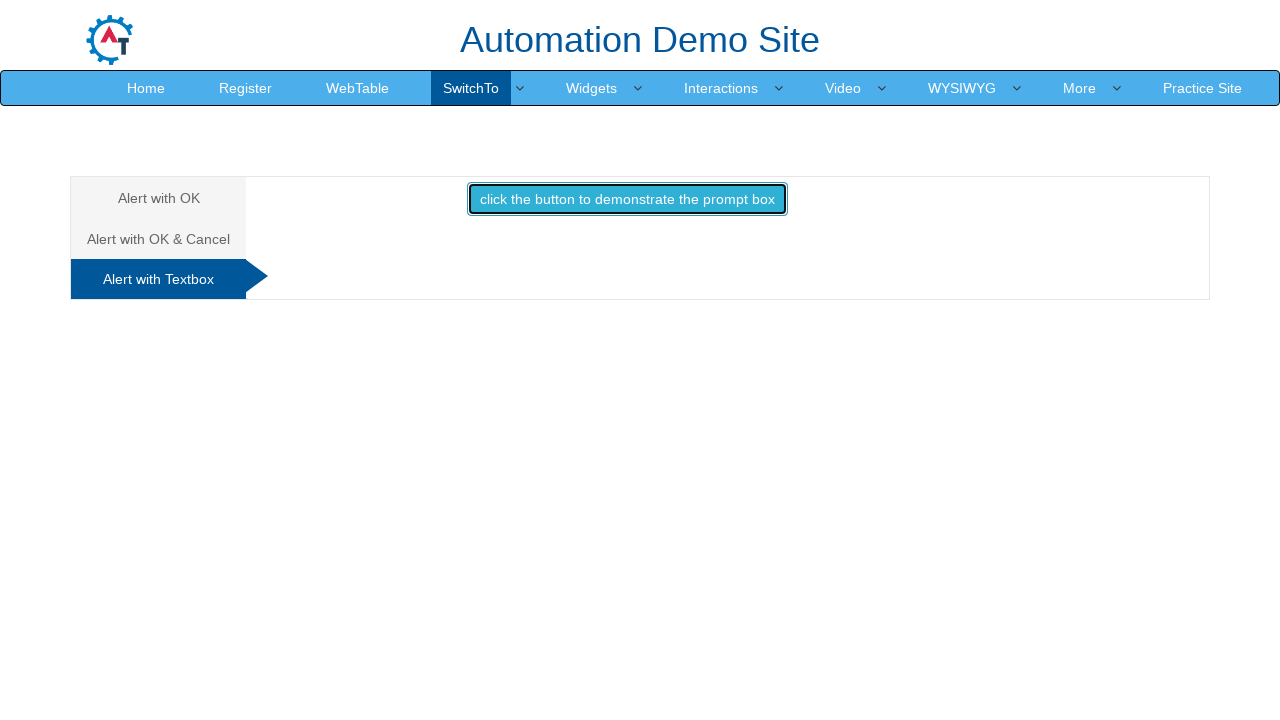

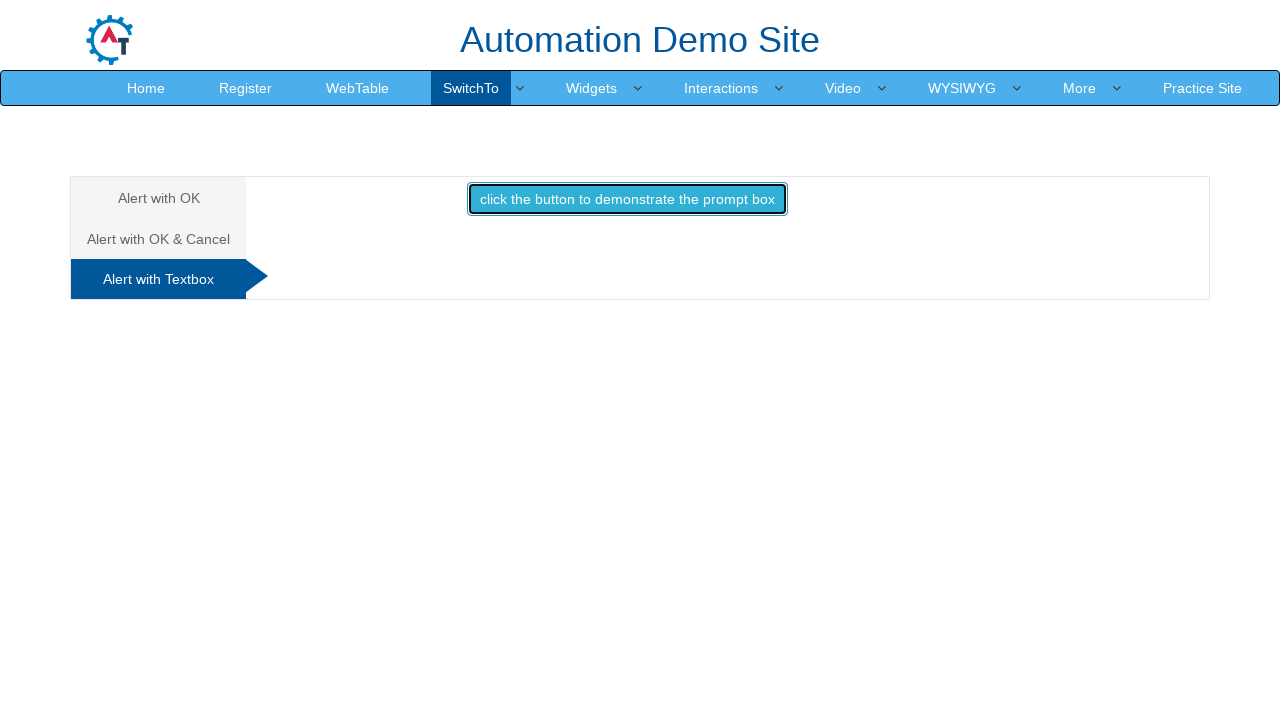